Tests JavaScript alerts by clicking buttons that trigger different types of alerts (accept, dismiss, and prompt)

Starting URL: http://the-internet.herokuapp.com/javascript_alerts

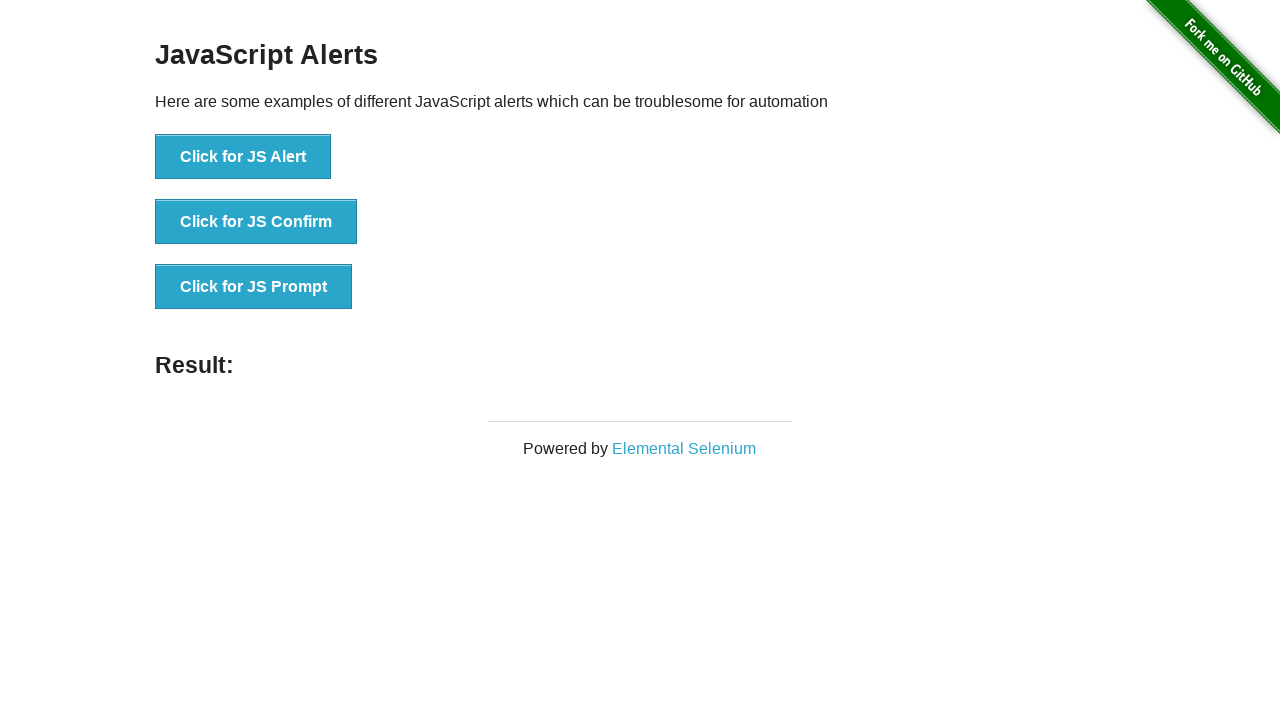

Clicked first button to trigger JS alert and accepted it at (243, 157) on xpath=//*[@id='content']/div/ul/li[1]/button
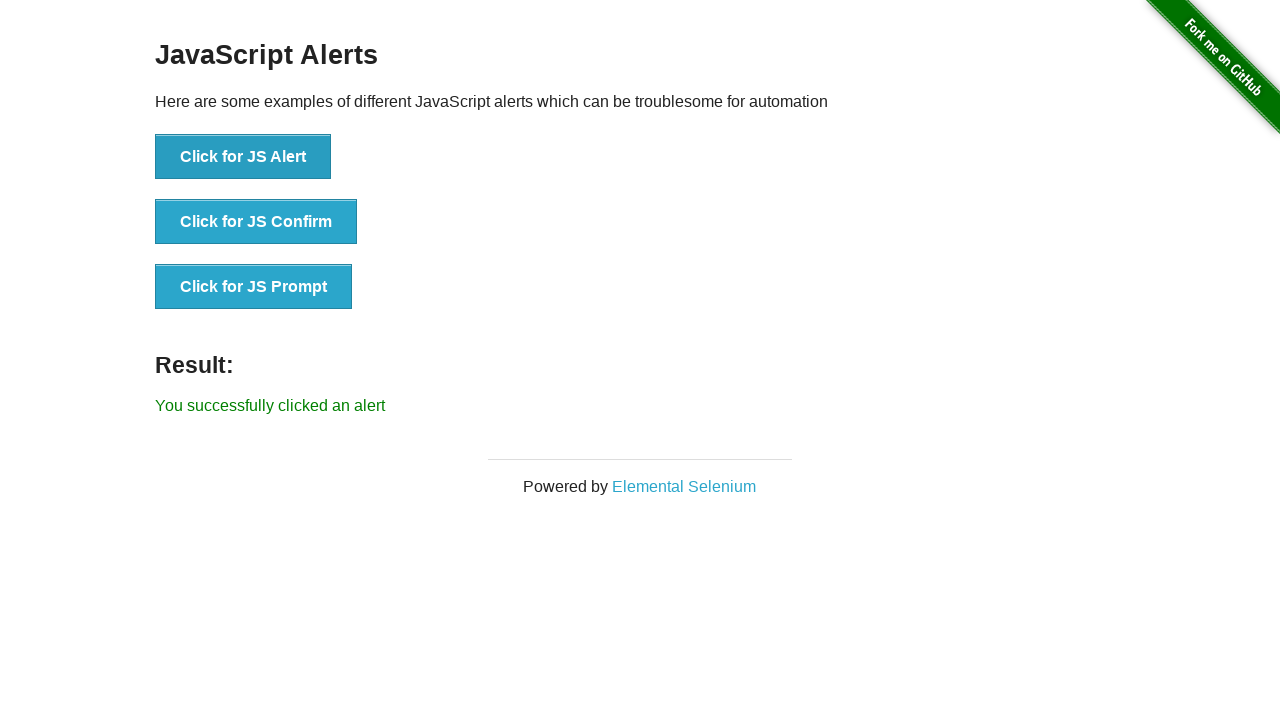

Clicked second button to trigger JS confirm dialog and dismissed it at (256, 222) on xpath=//*[@id='content']/div/ul/li[2]/button
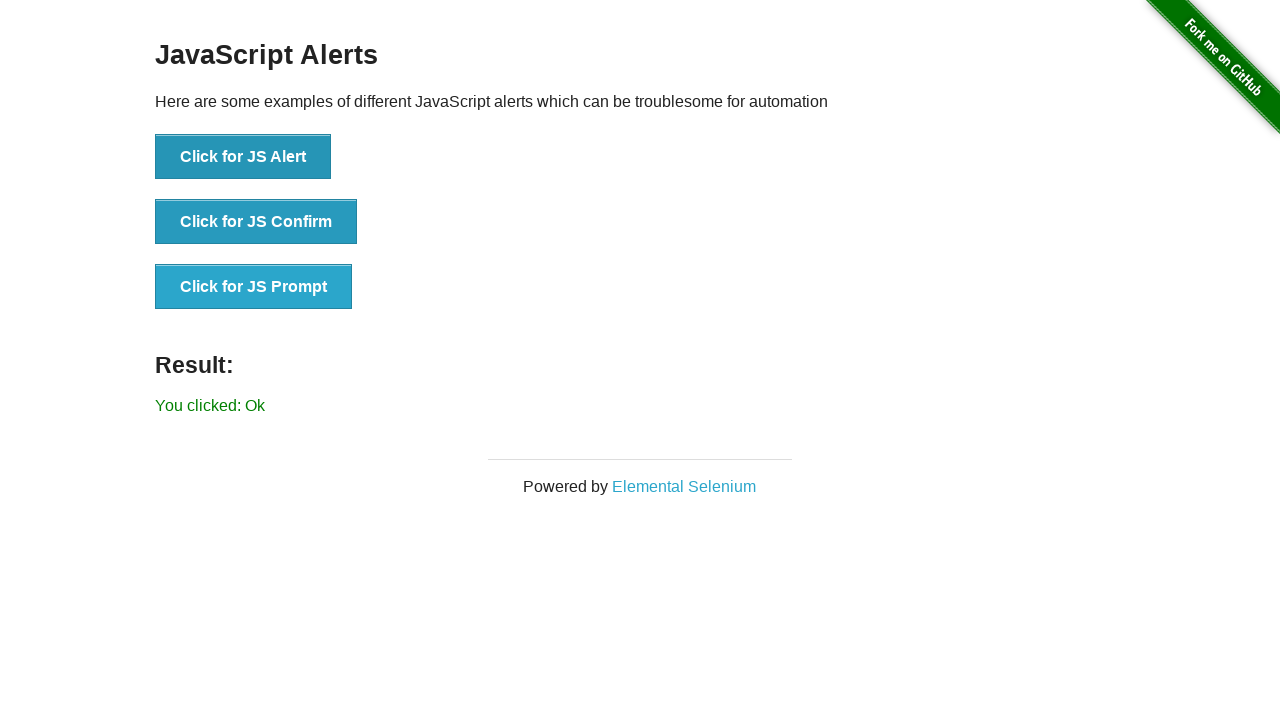

Clicked third button to trigger JS prompt dialog and accepted with 'Thank You!' text at (254, 287) on xpath=//*[@id='content']/div/ul/li[3]/button
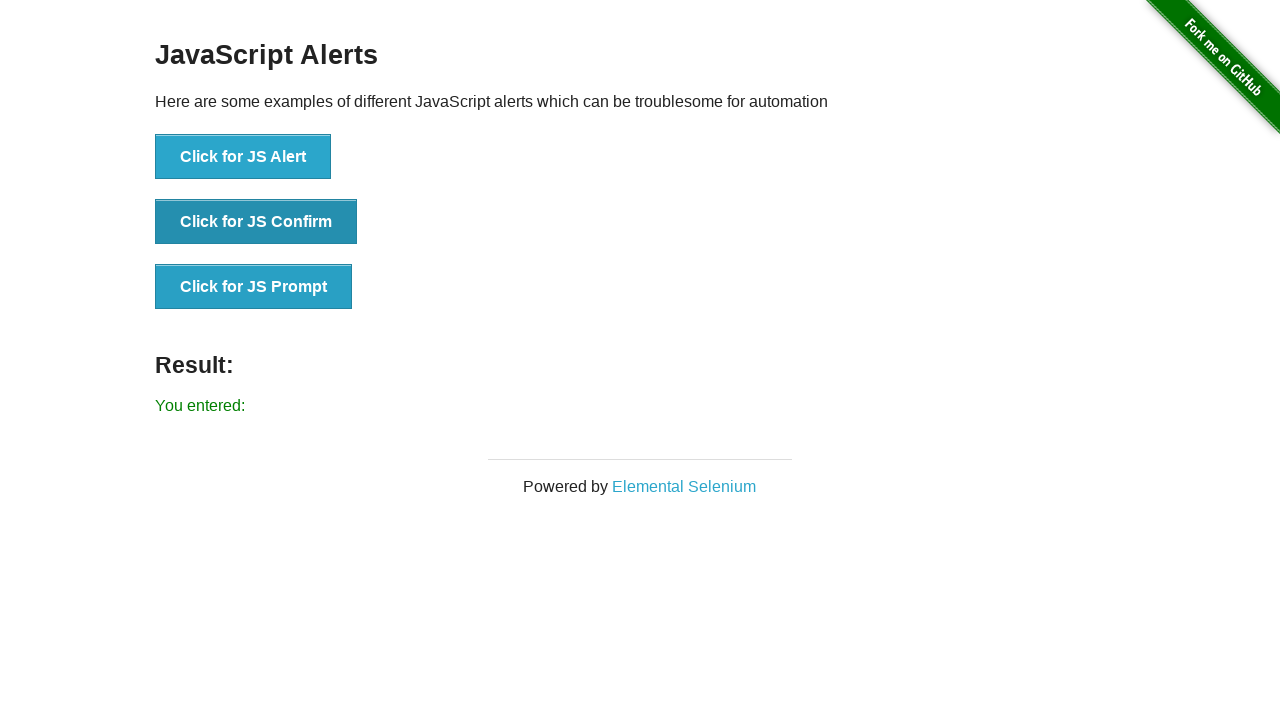

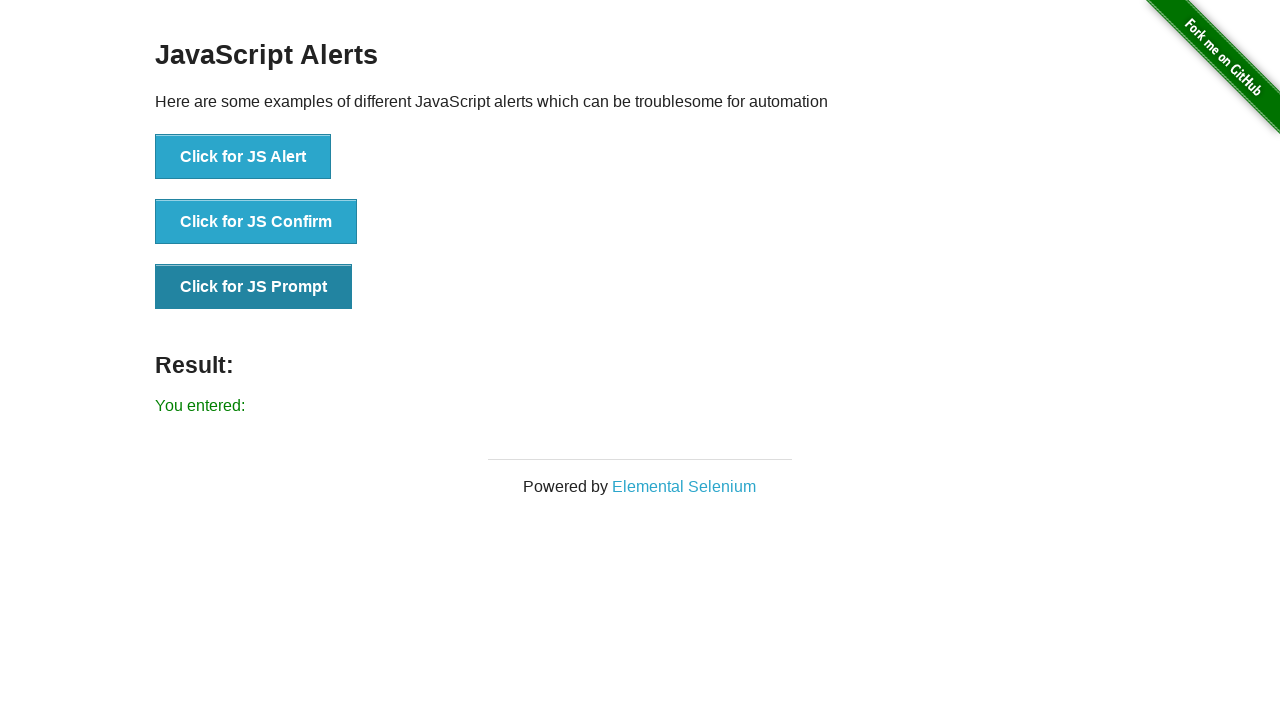